Clicks on the first radio button option on the practice page

Starting URL: https://rahulshettyacademy.com/AutomationPractice/

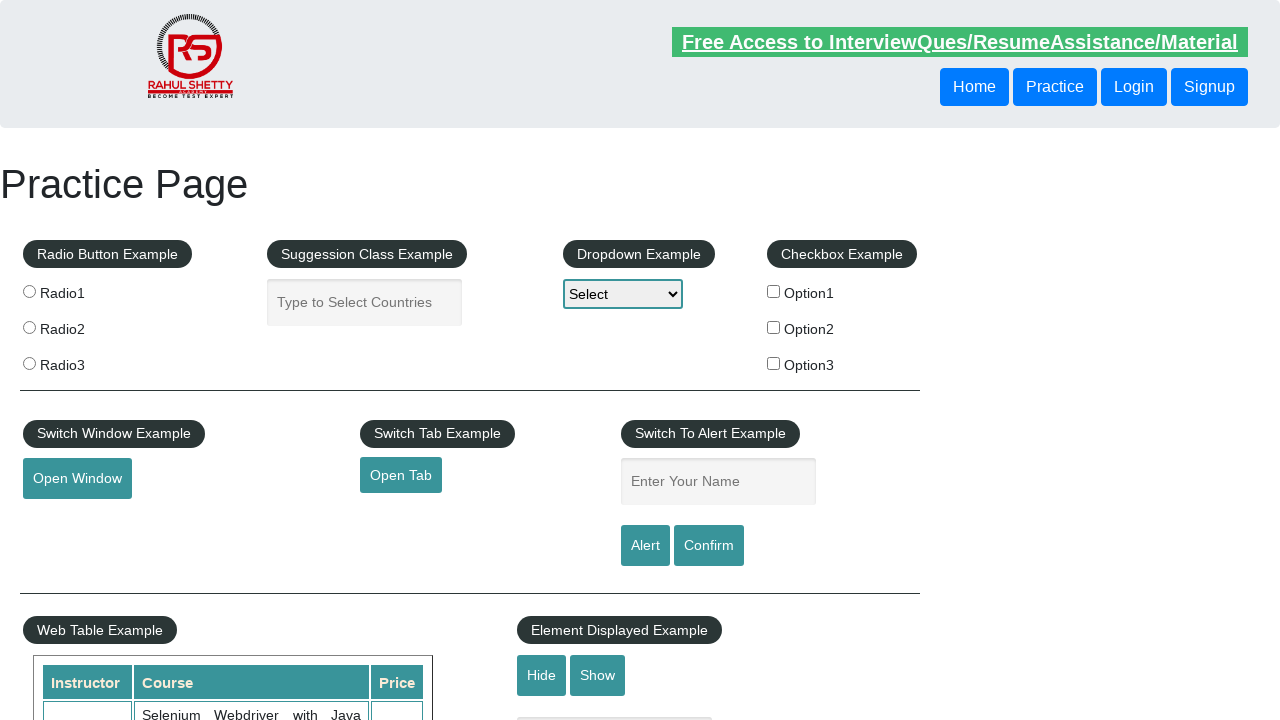

Navigated to Rahul Shetty Academy automation practice page
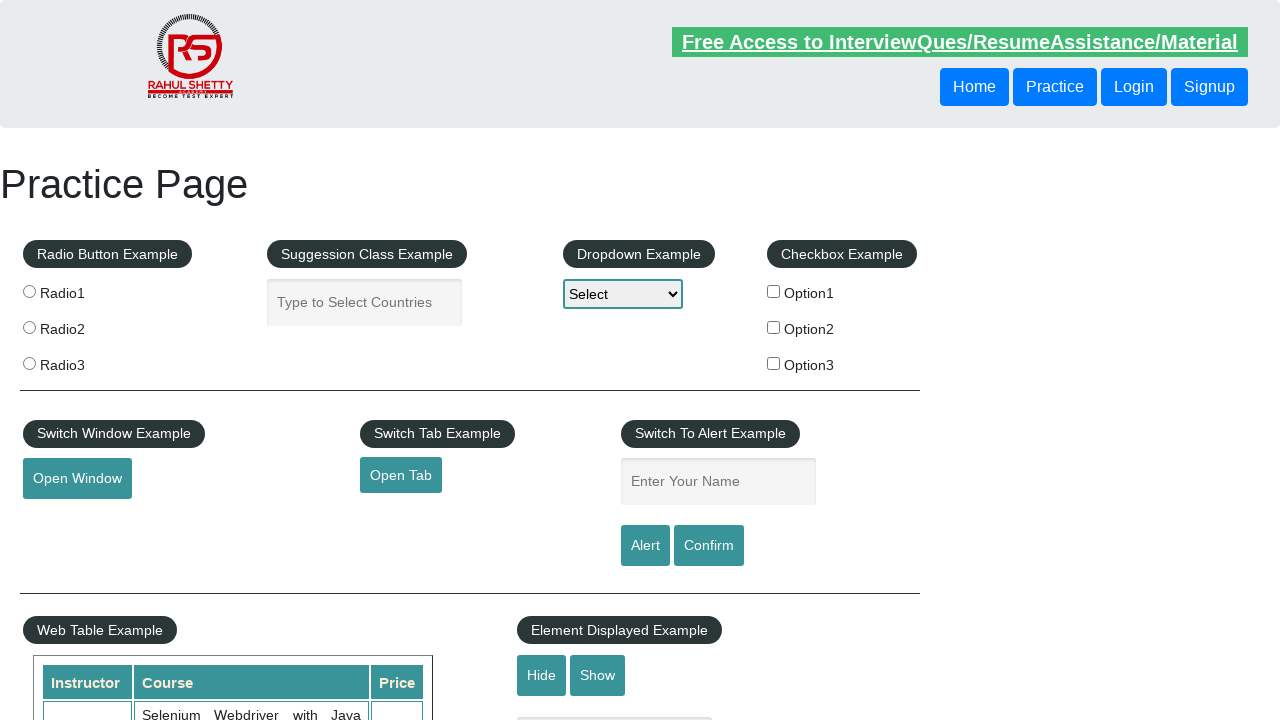

Clicked on the first radio button option at (29, 291) on (//input[@class='radioButton'])[1]
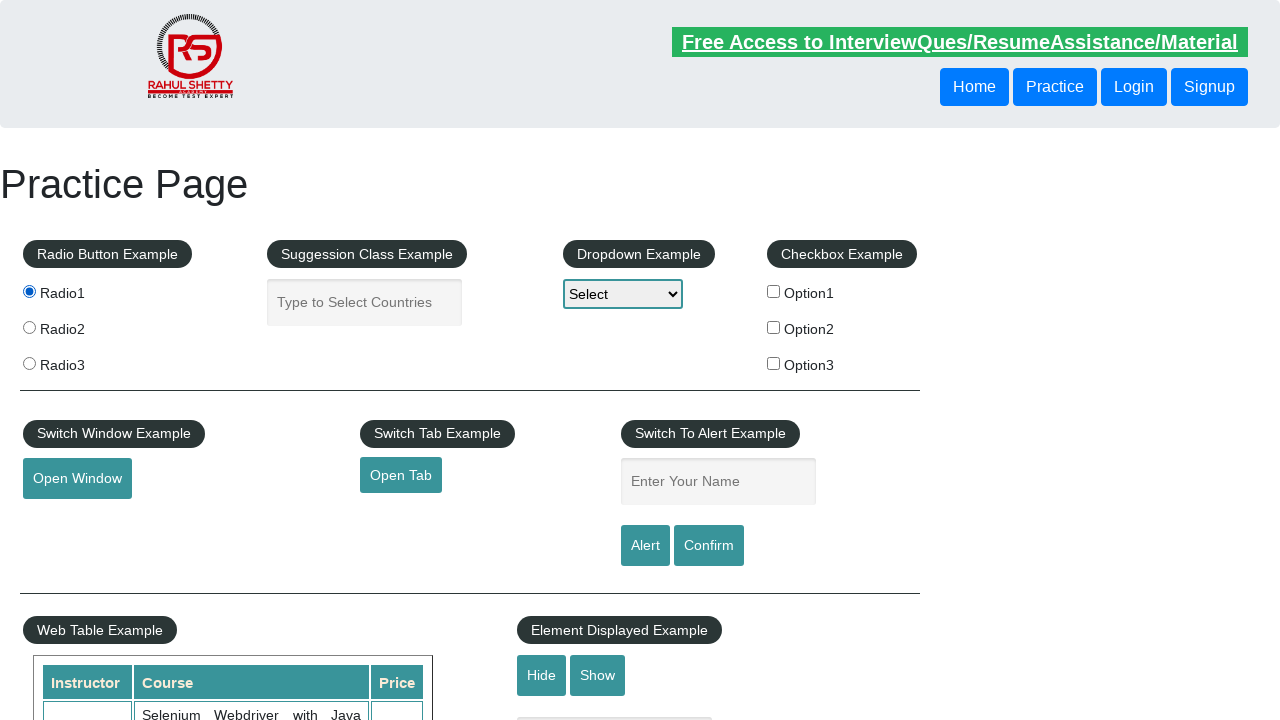

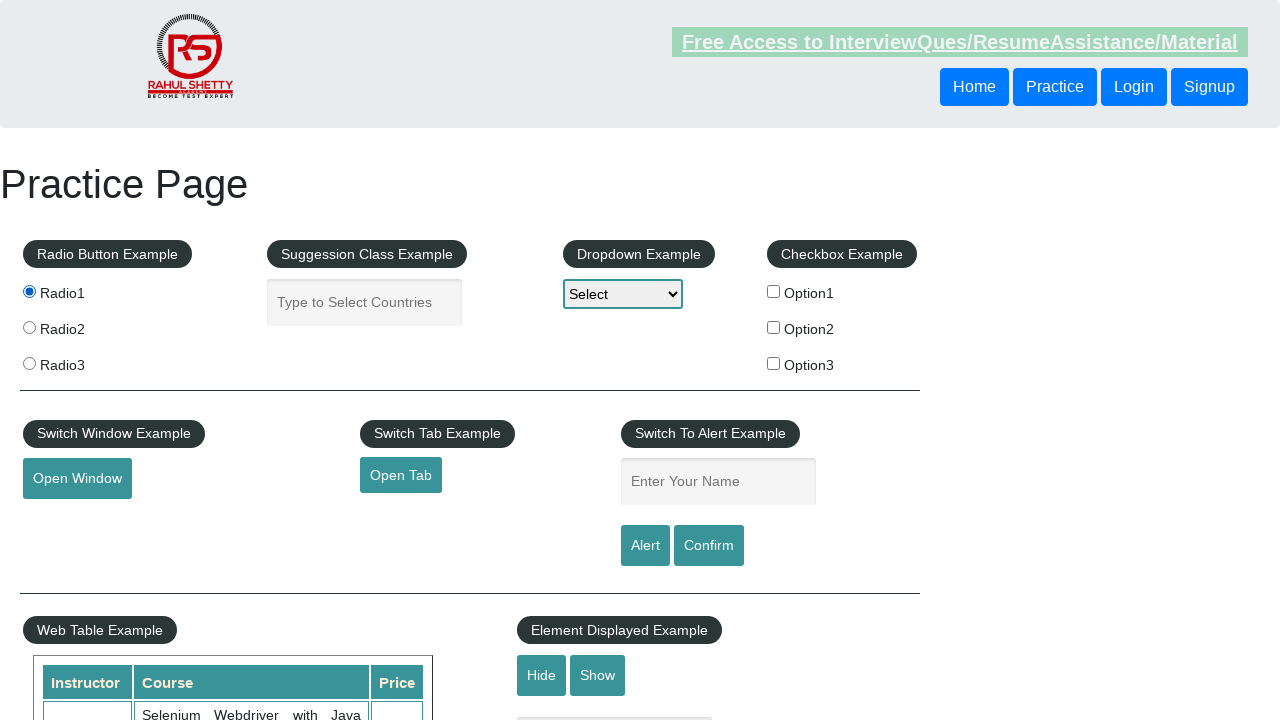